Verifies that the OrangeHRM page title matches the expected title

Starting URL: https://opensource-demo.orangehrmlive.com/

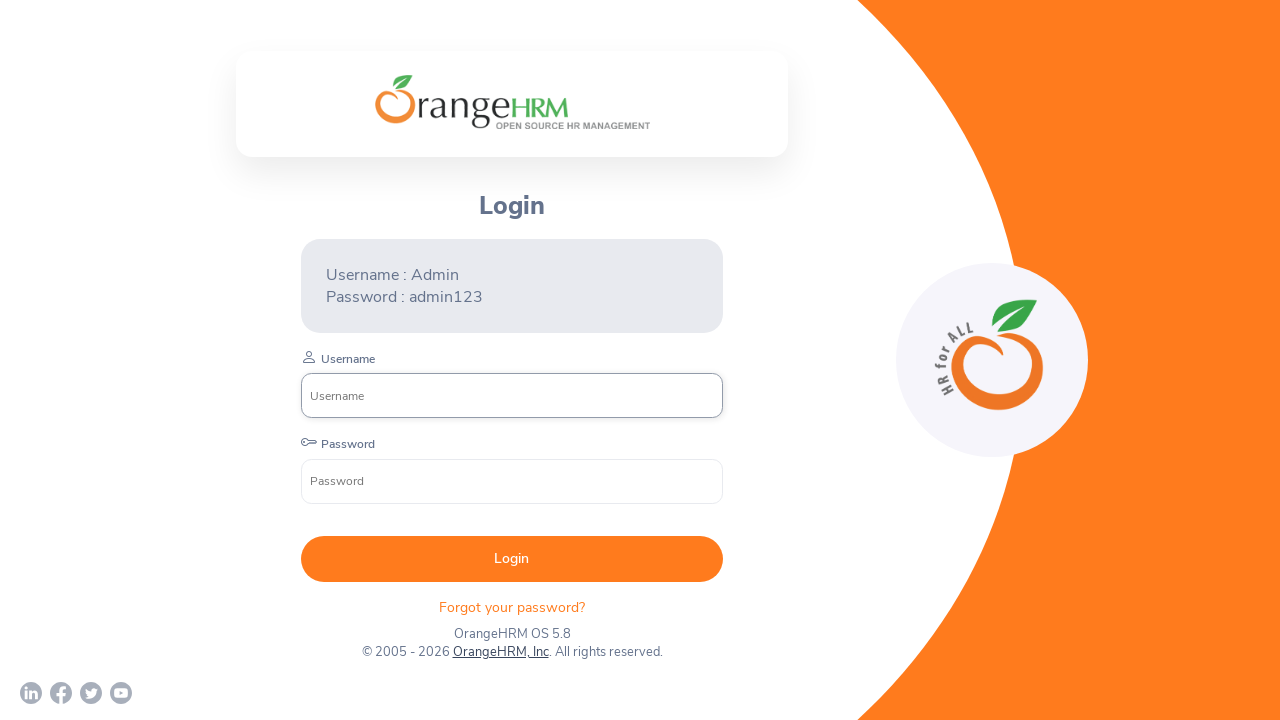

Retrieved page title from OrangeHRM site
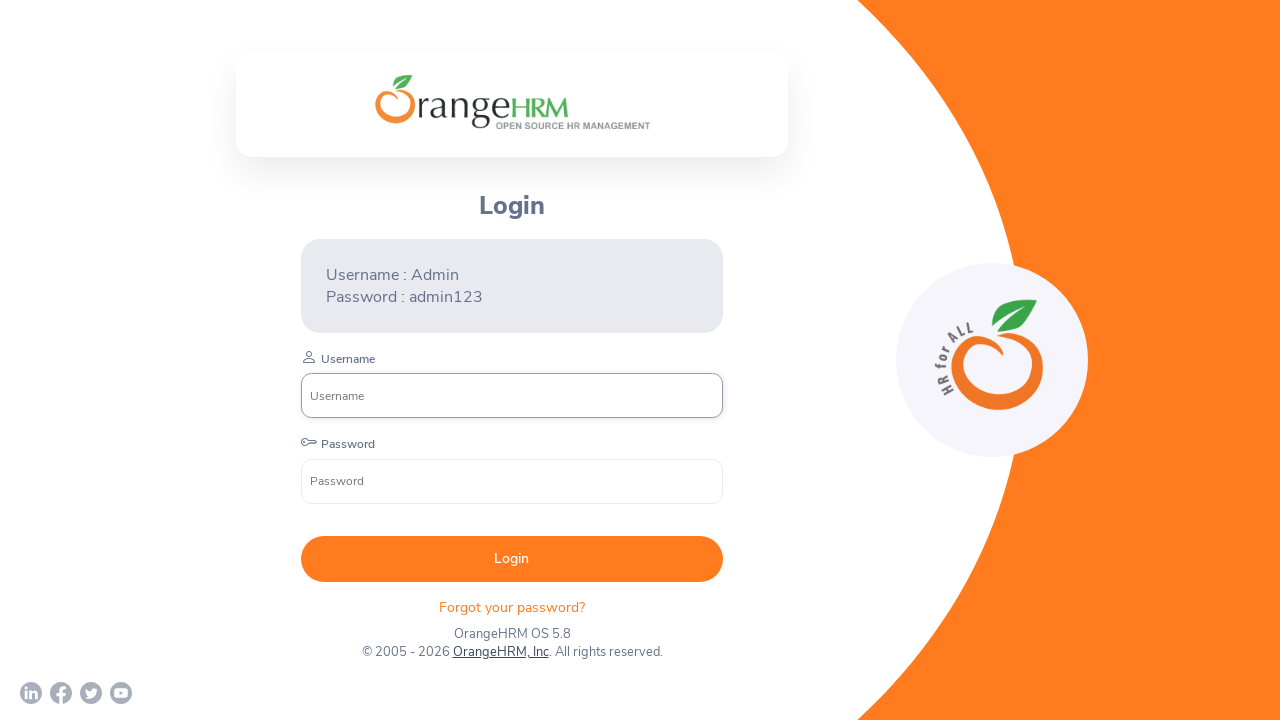

Set expected title to 'OrangeHRM'
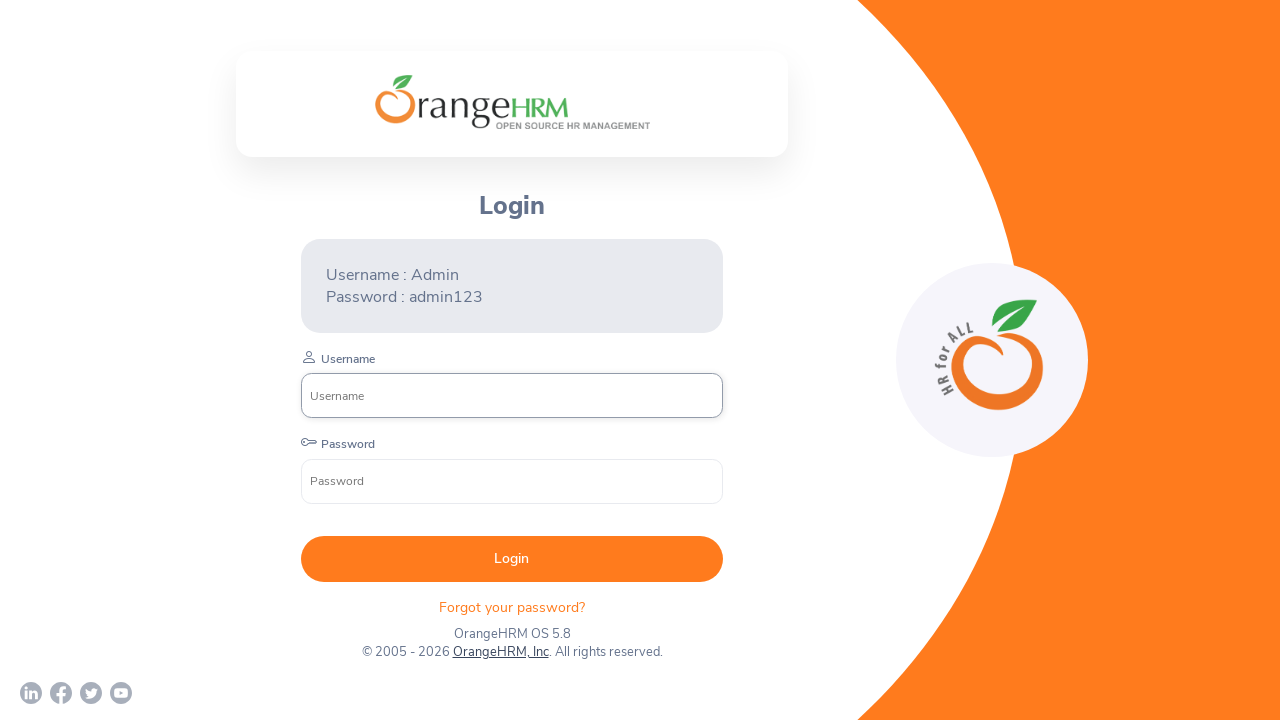

Verified page title matches expected title 'OrangeHRM' (actual: 'OrangeHRM')
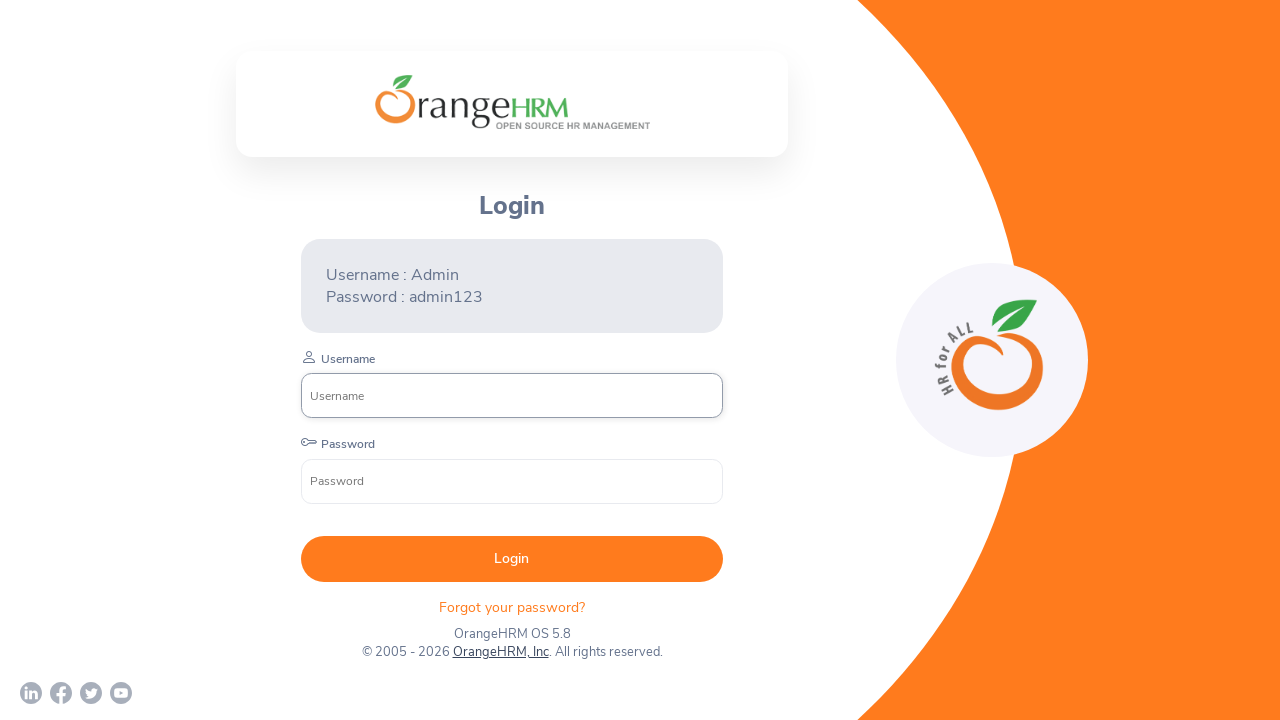

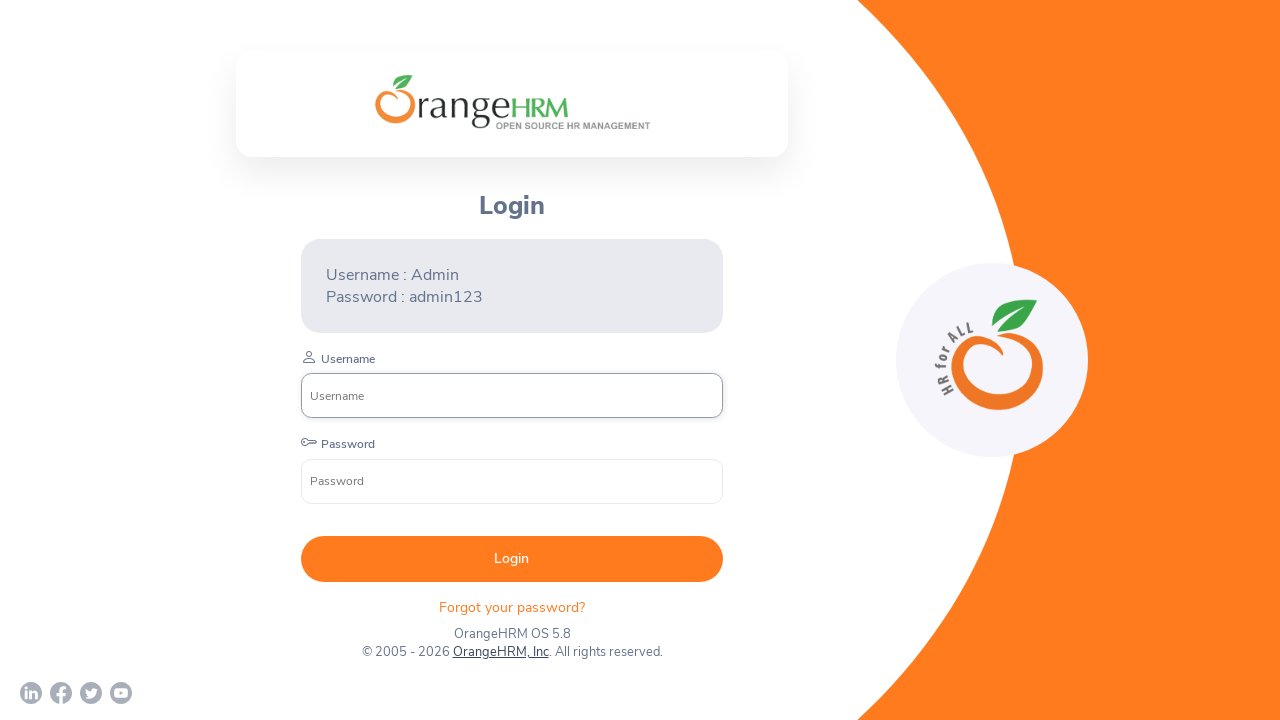